Tests closing a modal dialog by pressing Escape on the OK button

Starting URL: https://testpages.eviltester.com/styled/alerts/fake-alert-test.html

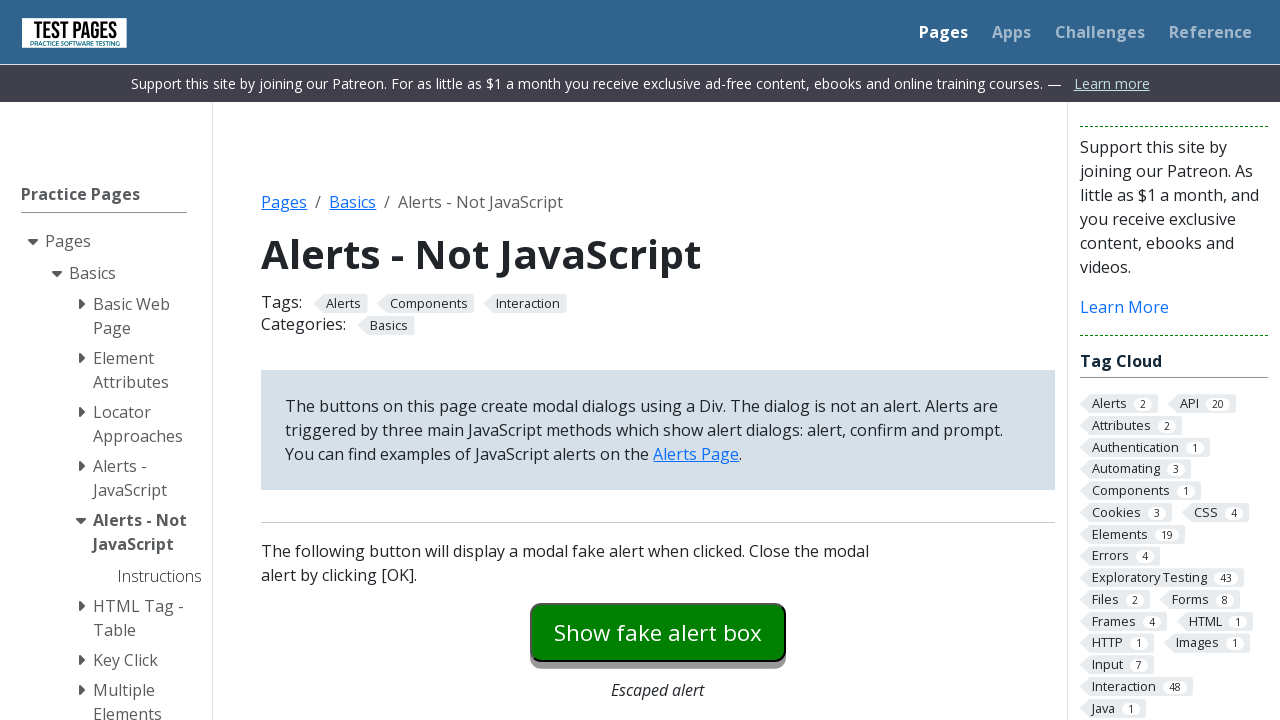

Clicked button to open modal dialog at (658, 360) on #modaldialog
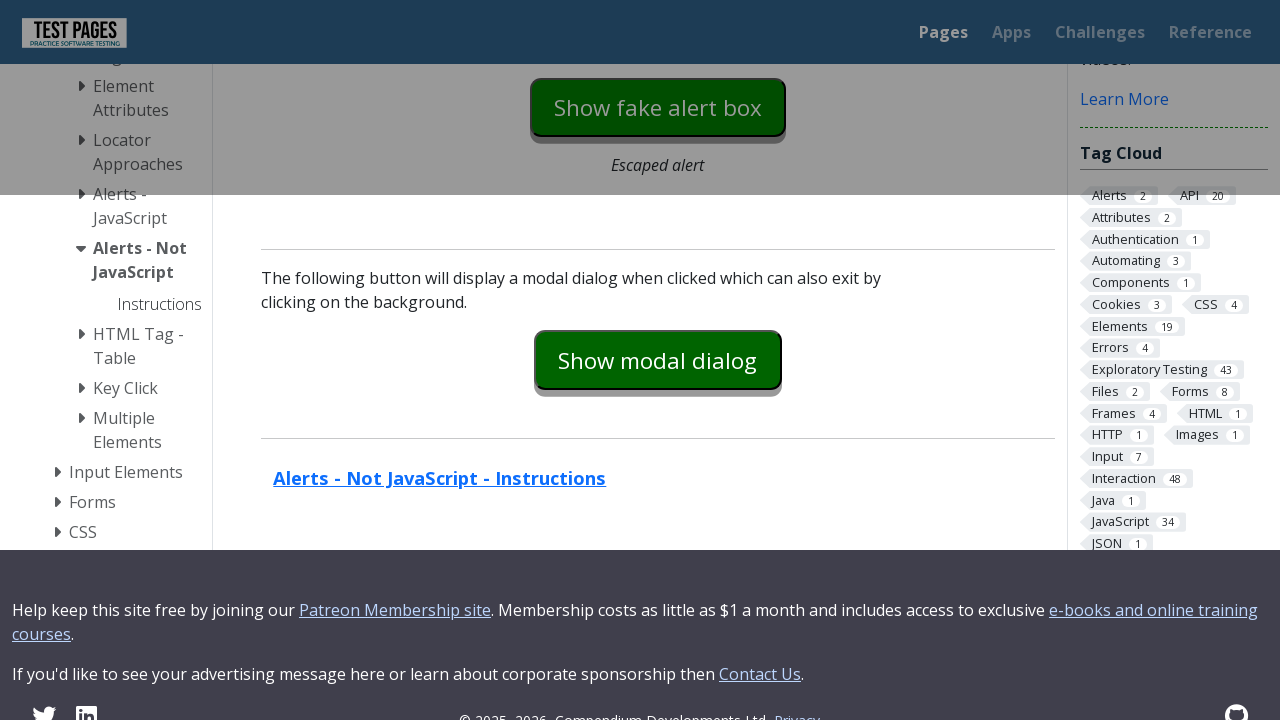

Dialog text became visible
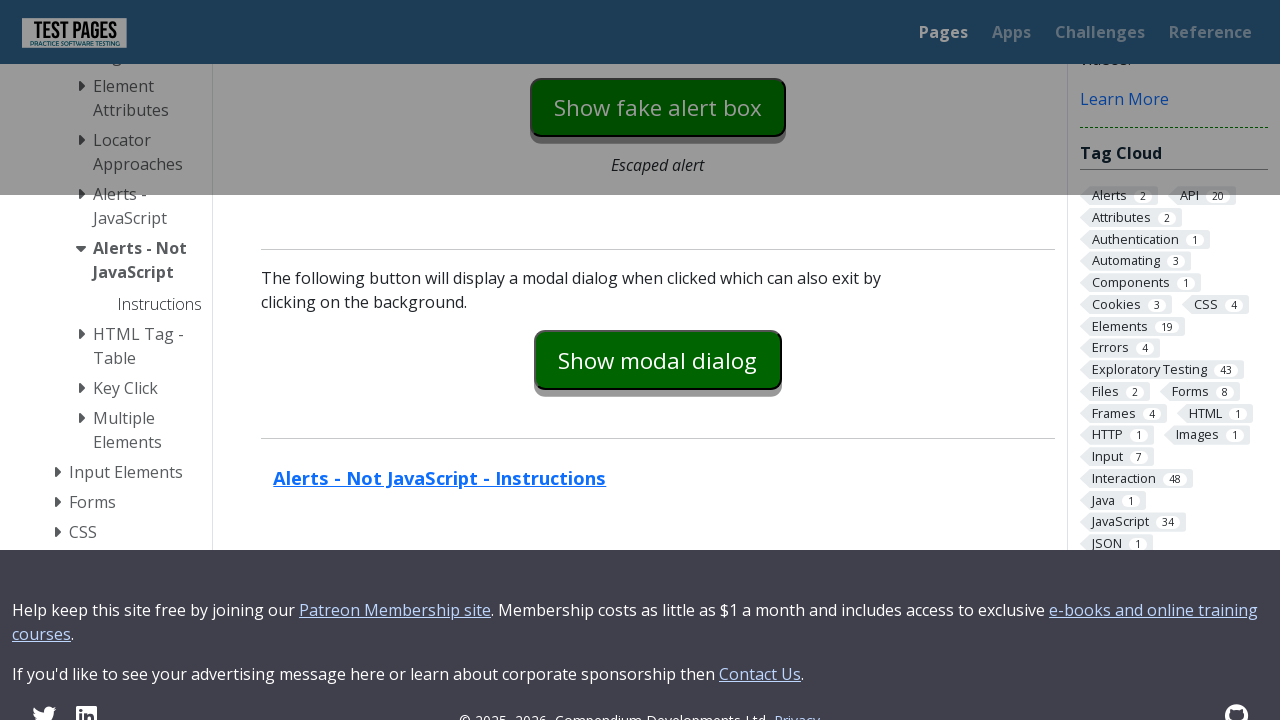

Pressed Escape key on the OK button to close modal on #dialog-ok
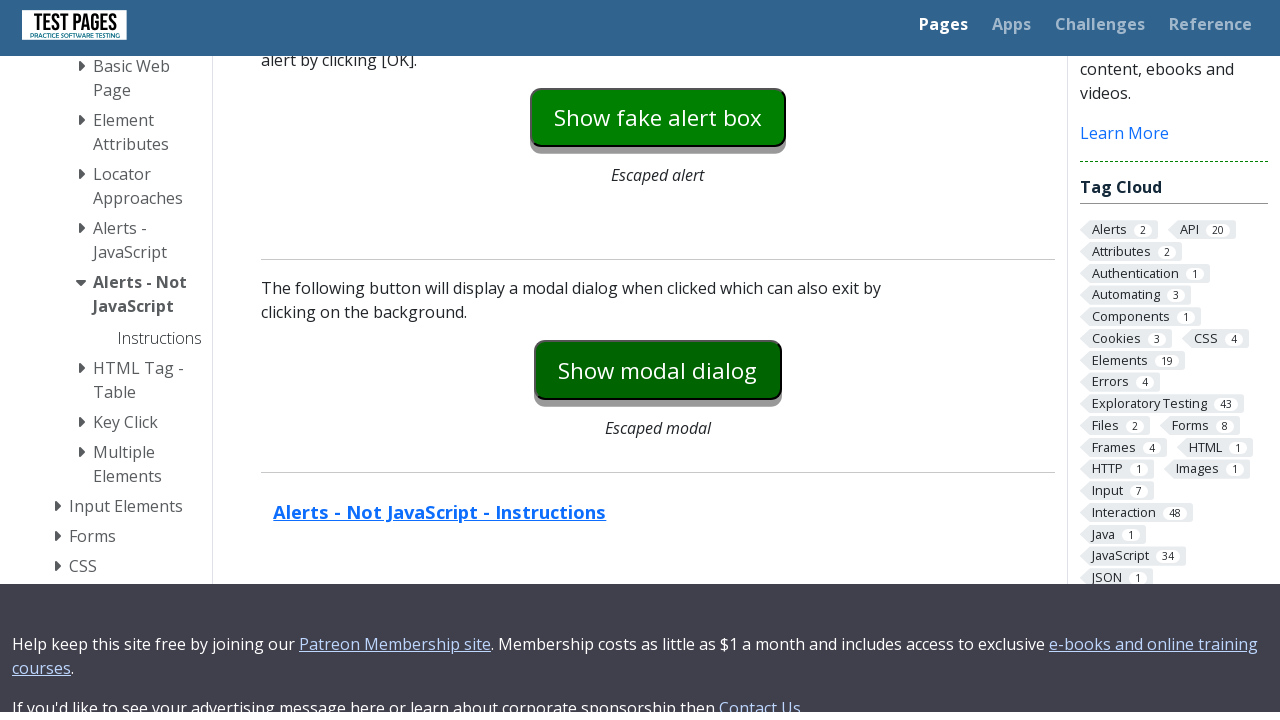

Dialog text became hidden, confirming modal was closed
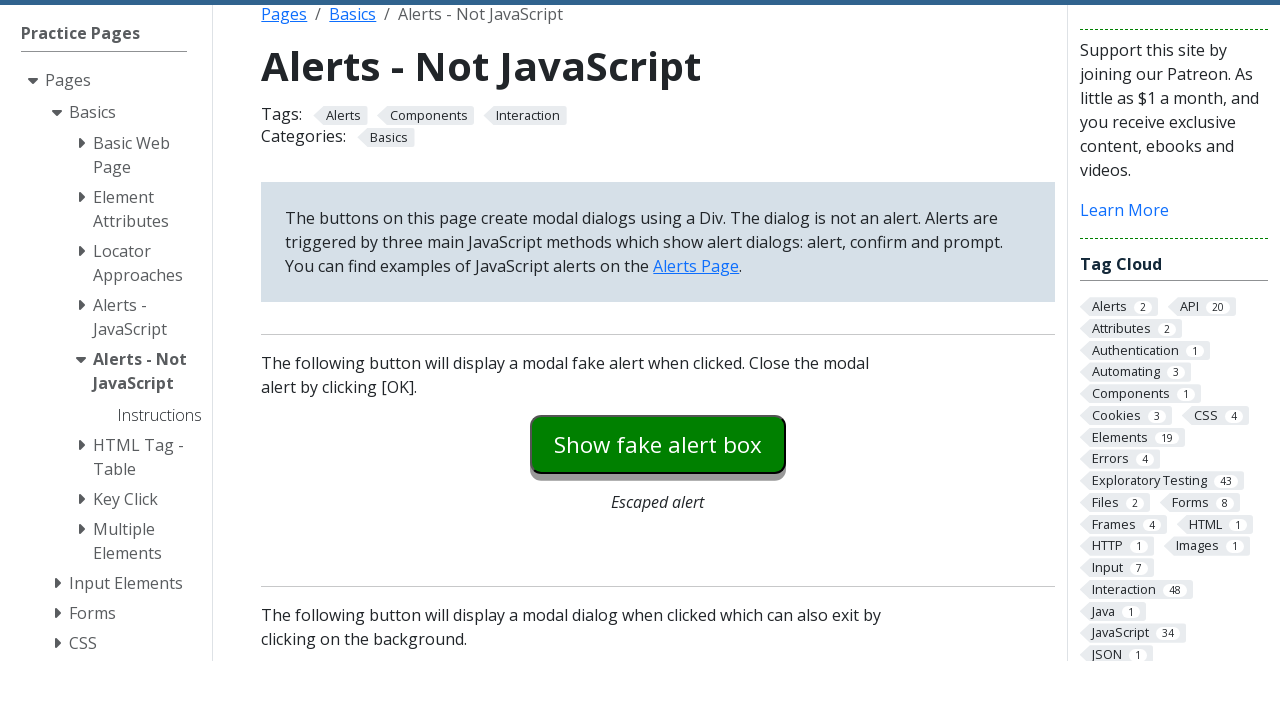

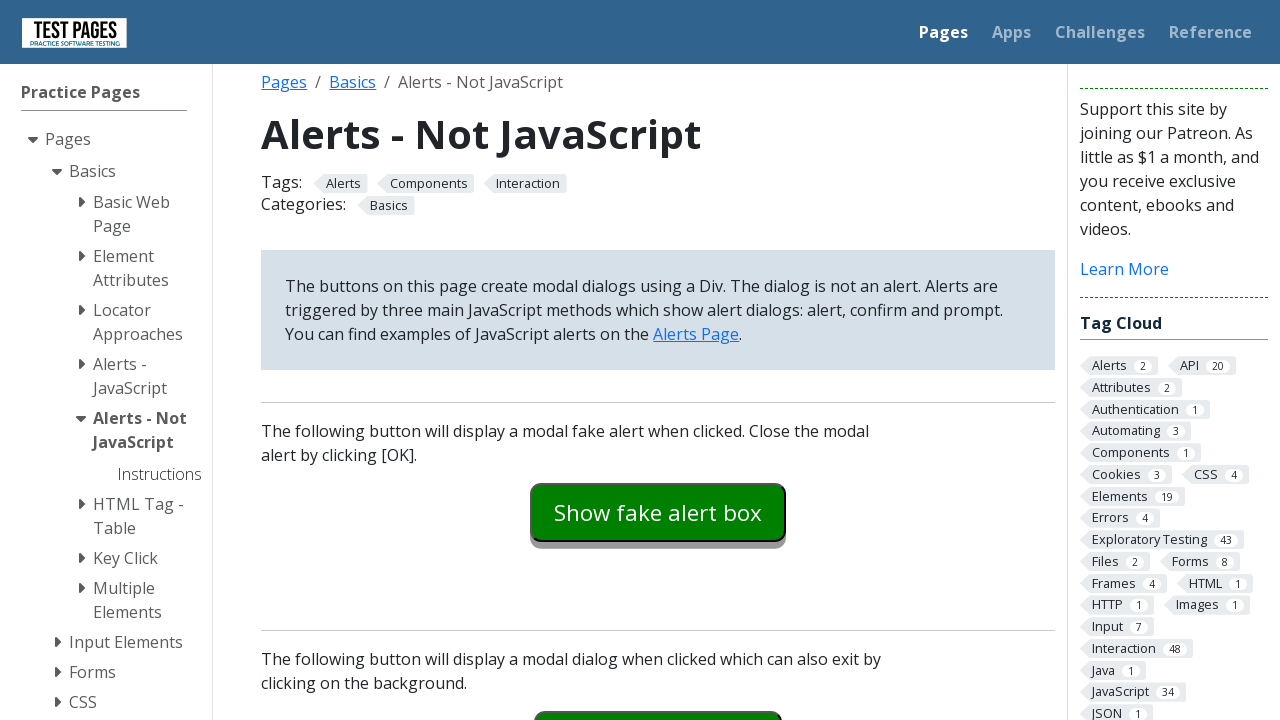